Tests clicking a button that requires proper click handling, verifying it changes to a success state.

Starting URL: http://www.uitestingplayground.com/click

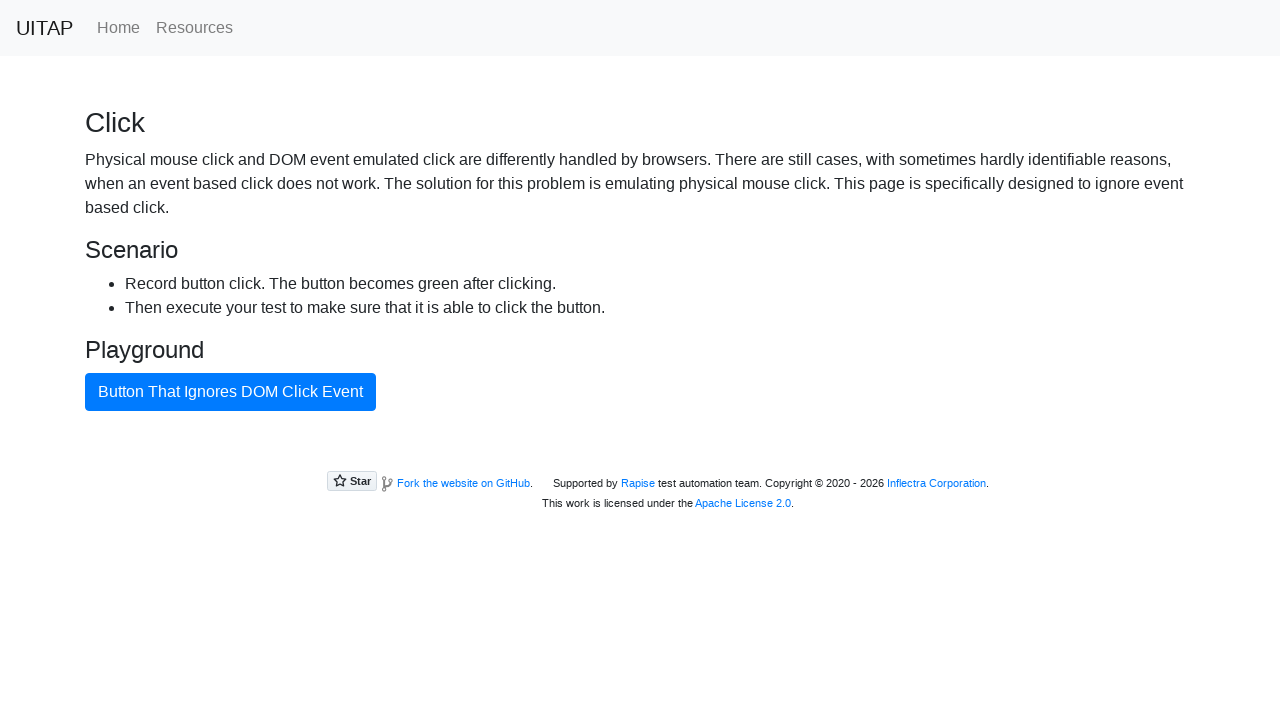

Clicked the bad button to trigger click handling at (230, 392) on #badButton
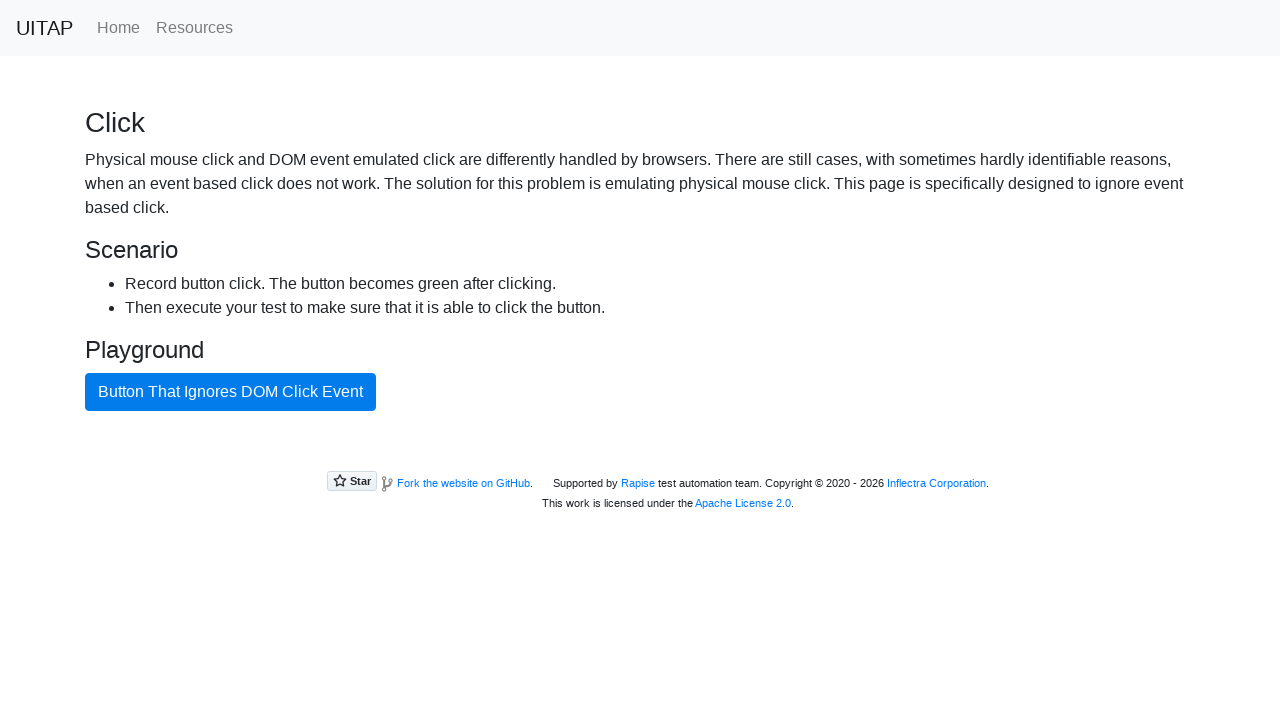

Button successfully changed to success state (btn-success class applied)
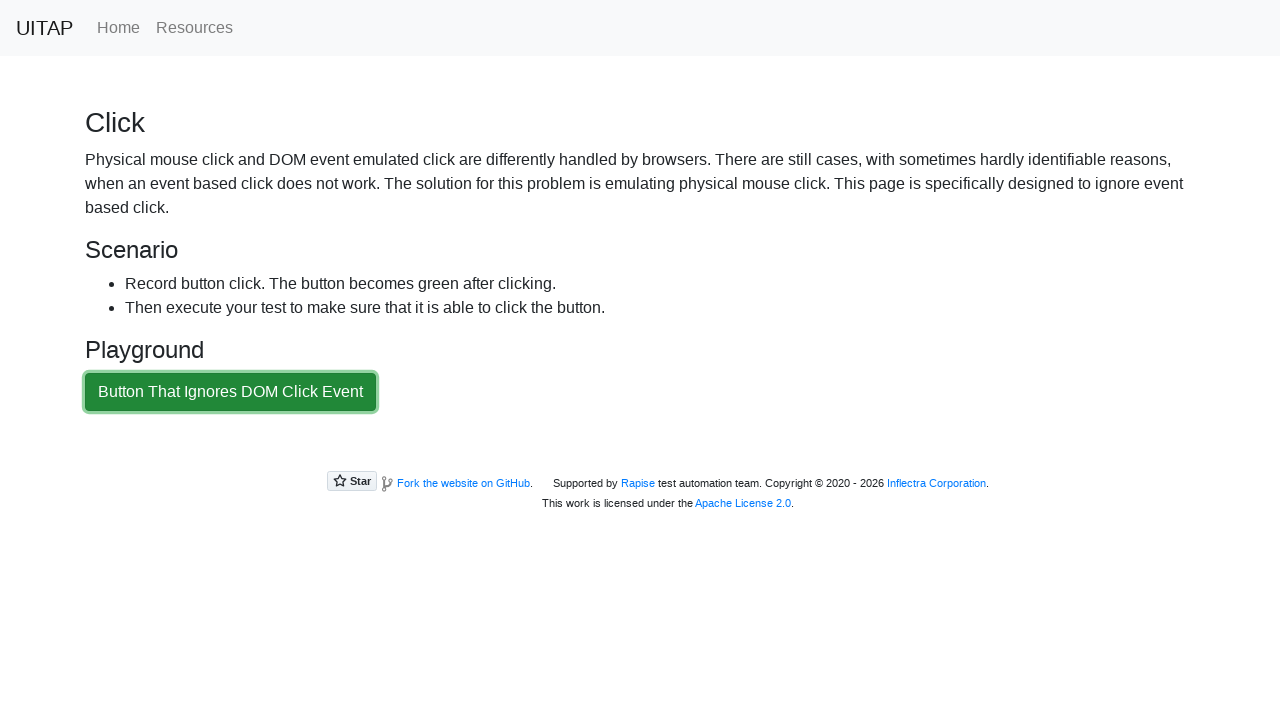

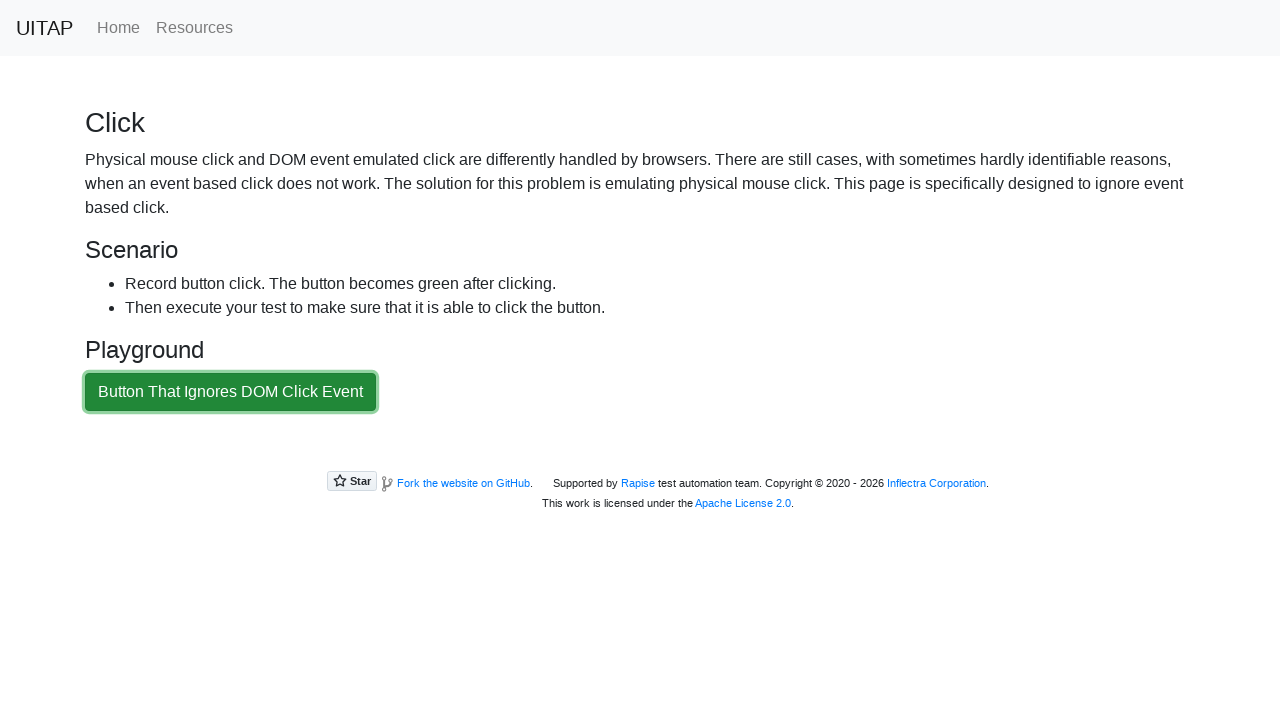